Tests a web form by filling a text input field and clicking the submit button, then verifying the success message

Starting URL: https://www.selenium.dev/selenium/web/web-form.html

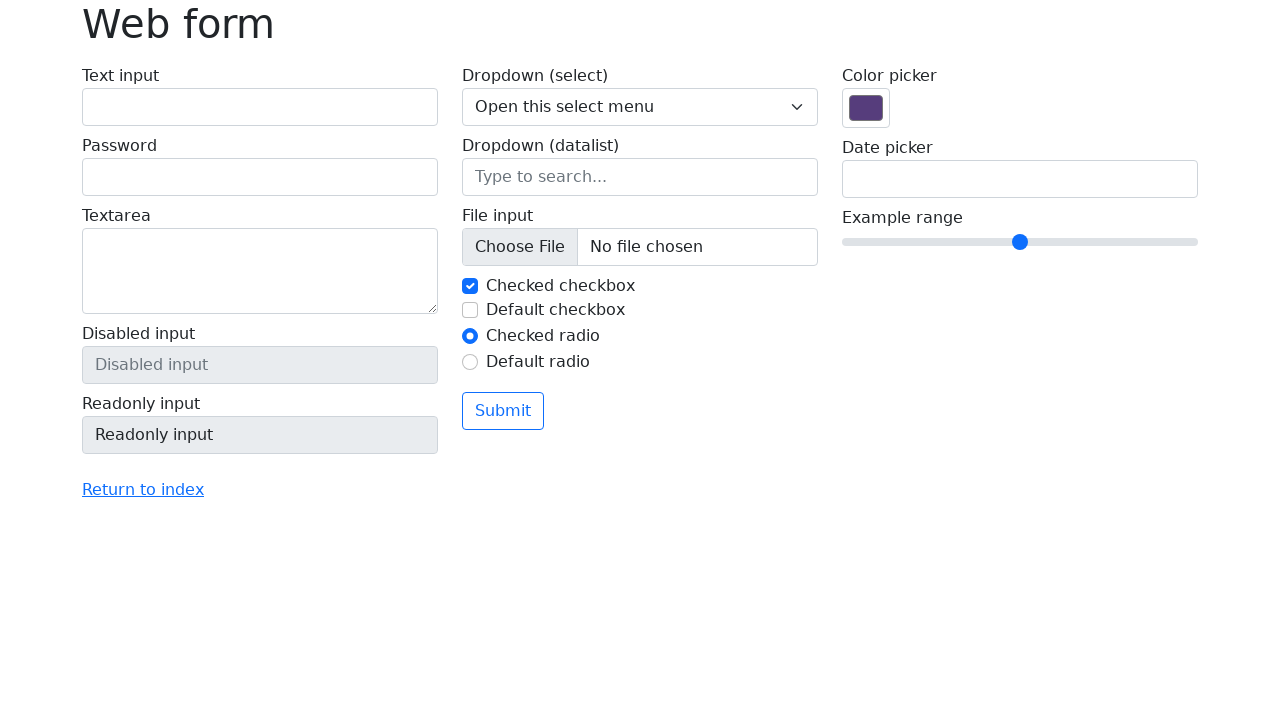

Navigated to web form page
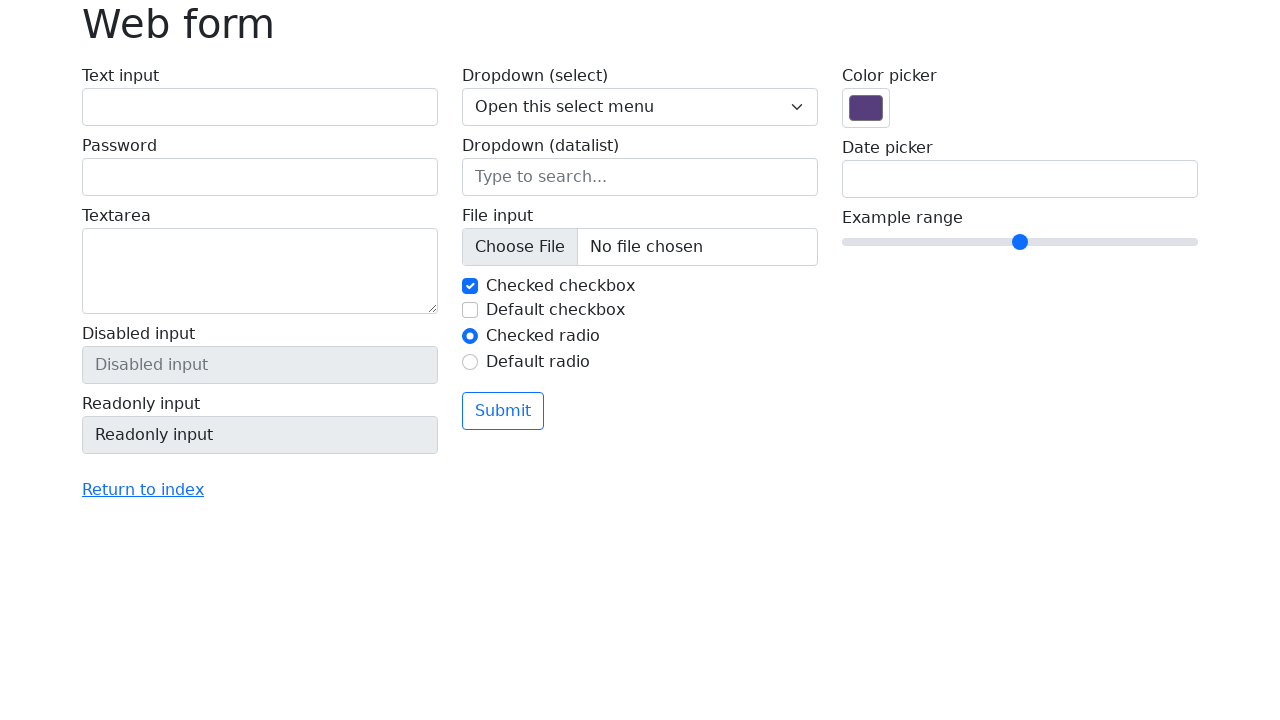

Filled text input field with 'Selenium' on input[name='my-text']
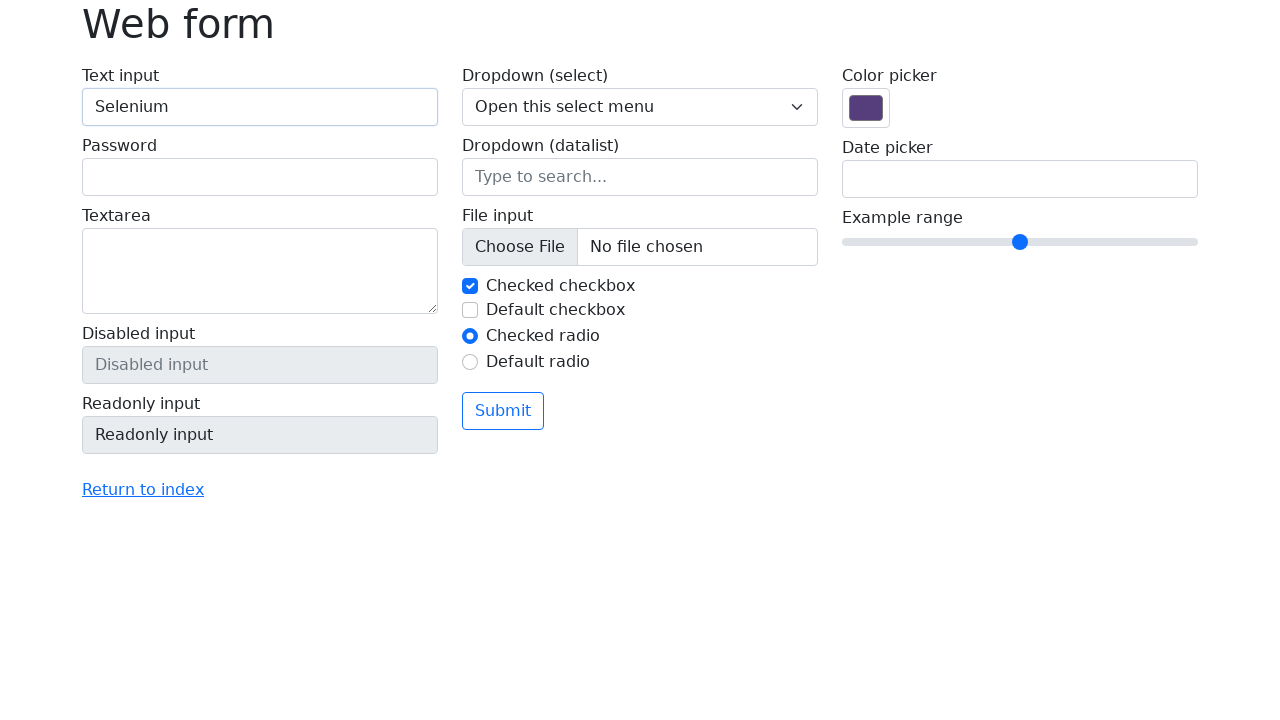

Clicked the submit button at (503, 411) on button
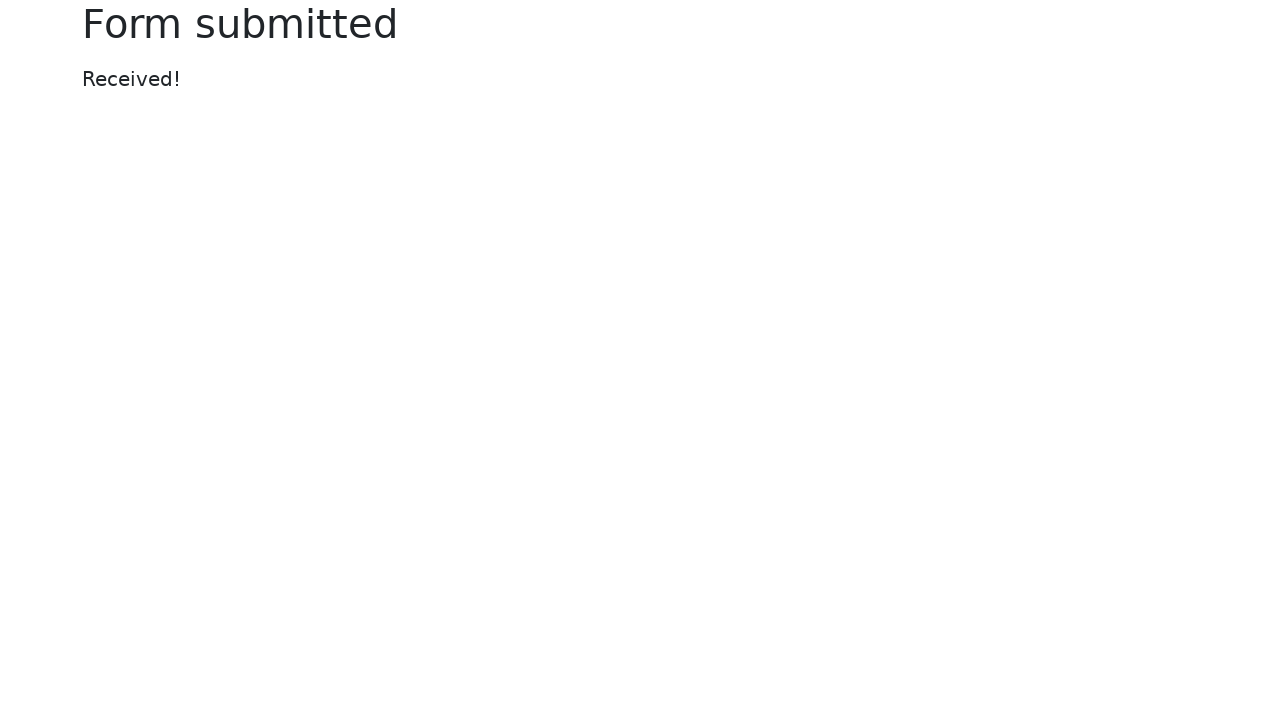

Success message appeared after form submission
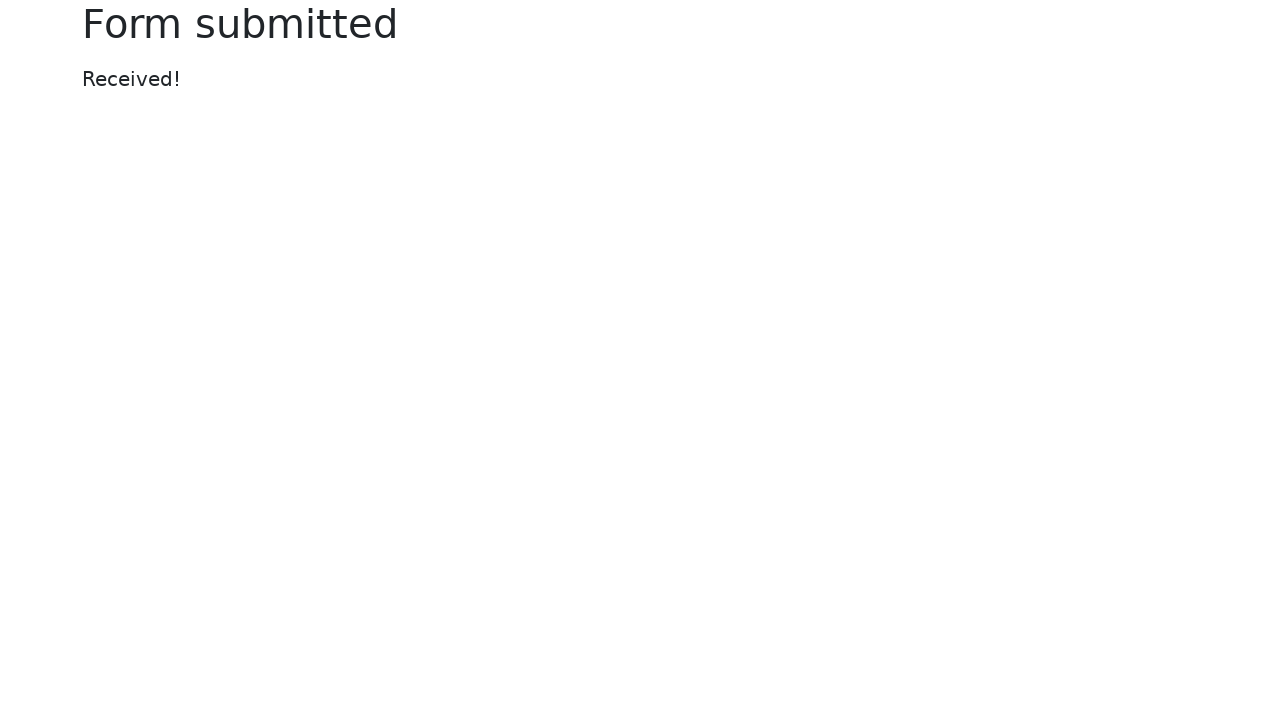

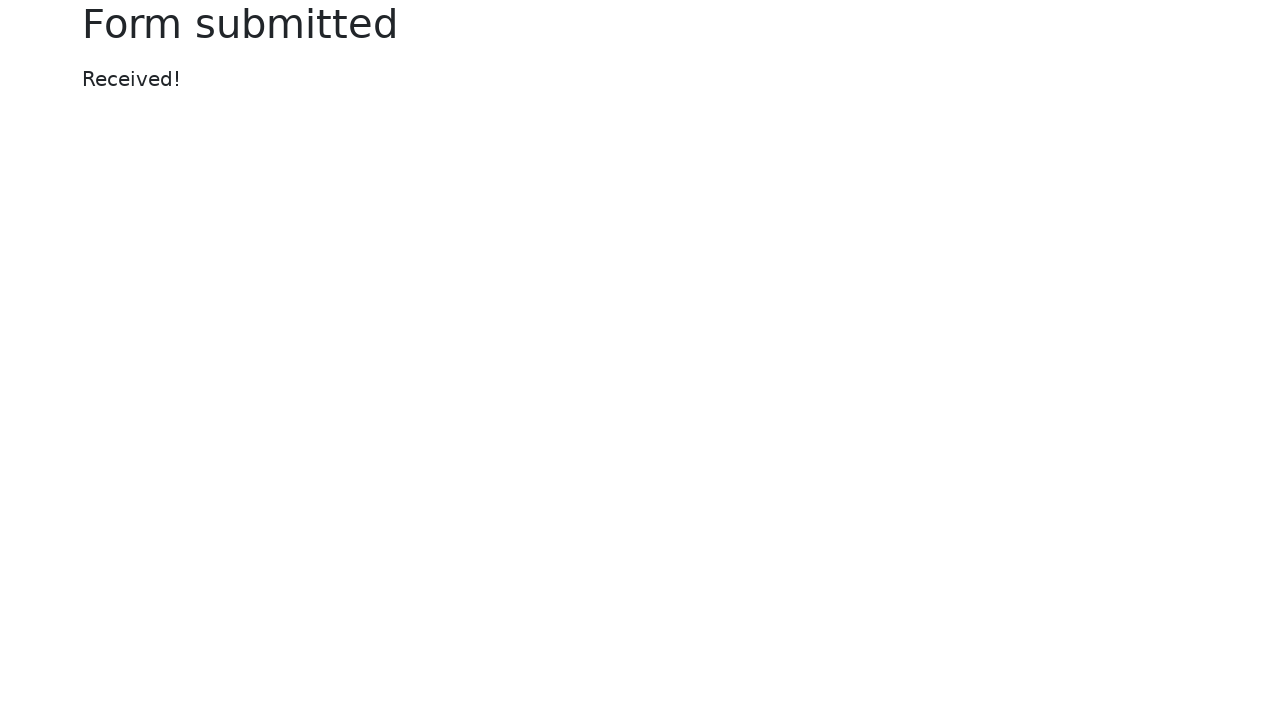